Tests the search functionality on python.org by entering a search query and submitting it using the Enter key

Starting URL: https://www.python.org

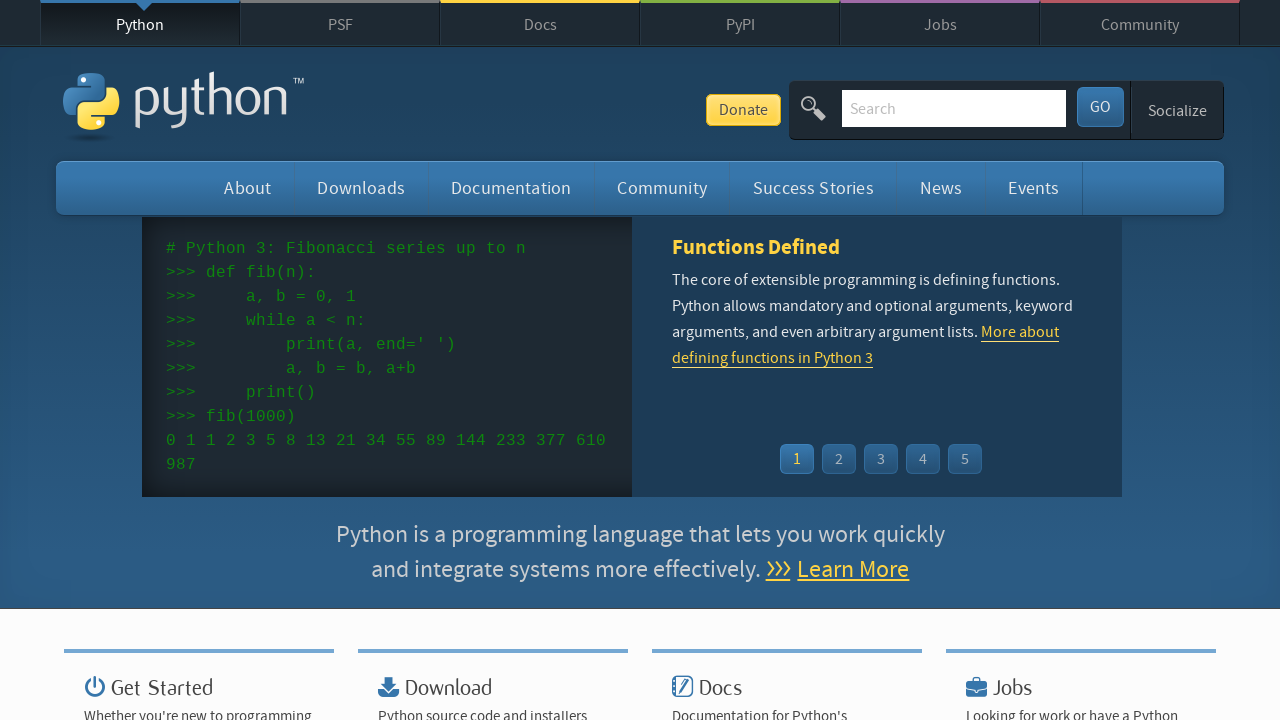

Filled search box with 'python' query on input[name='q']
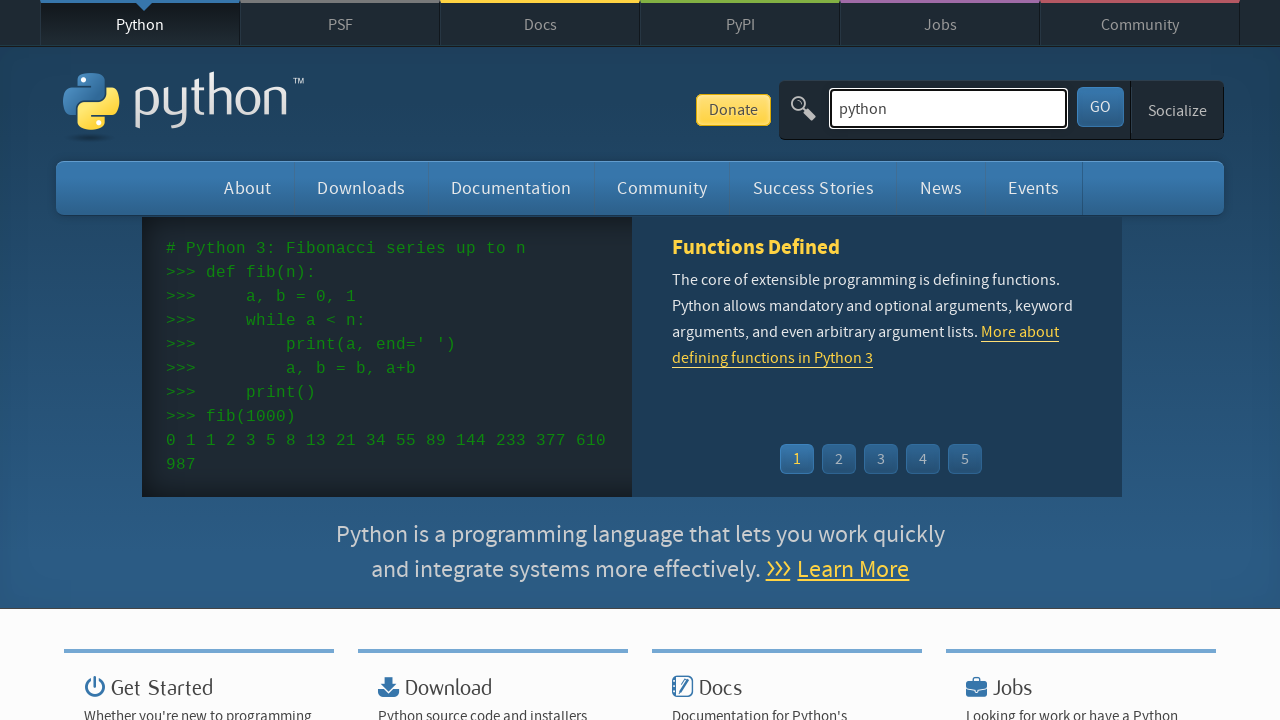

Pressed Enter to submit search query on input[name='q']
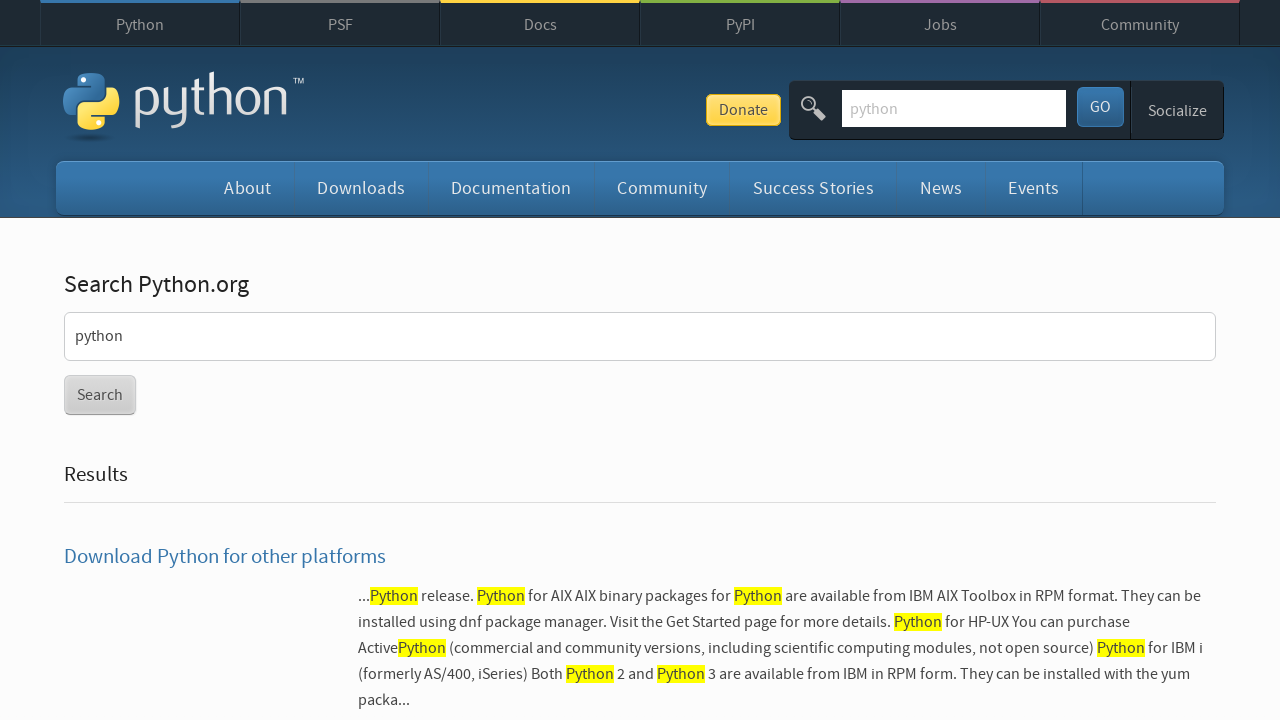

Search results loaded successfully
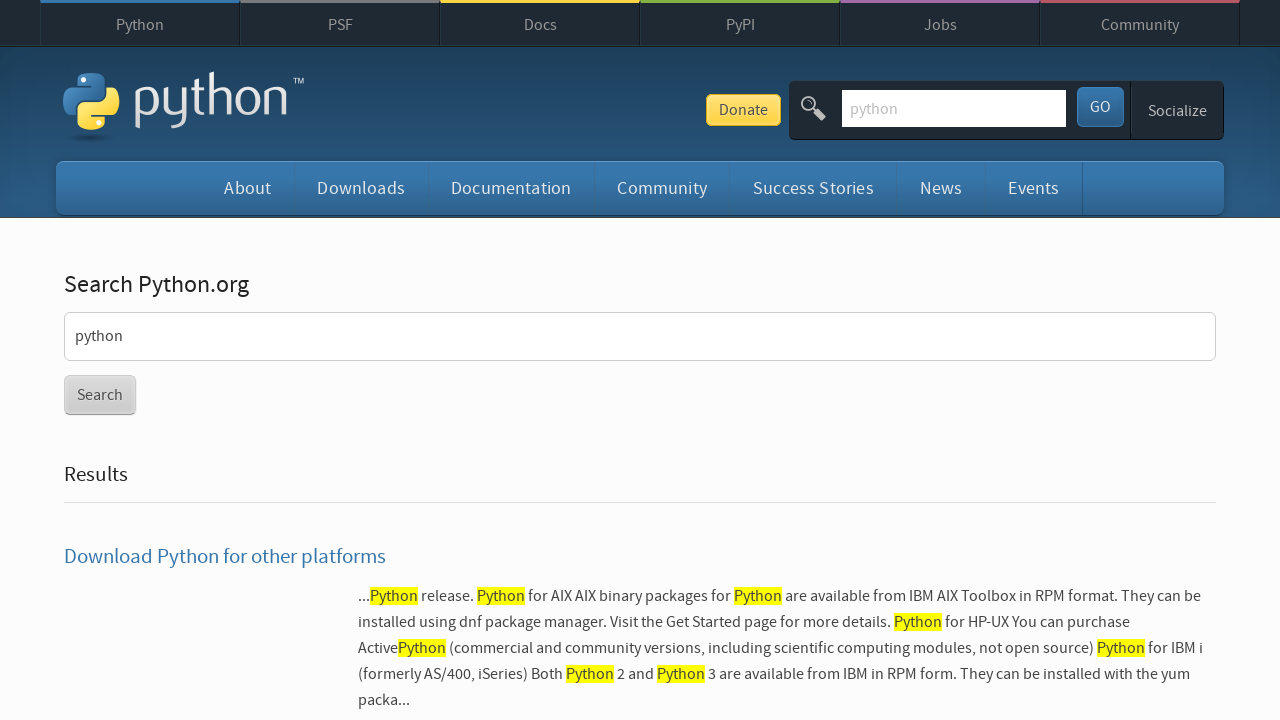

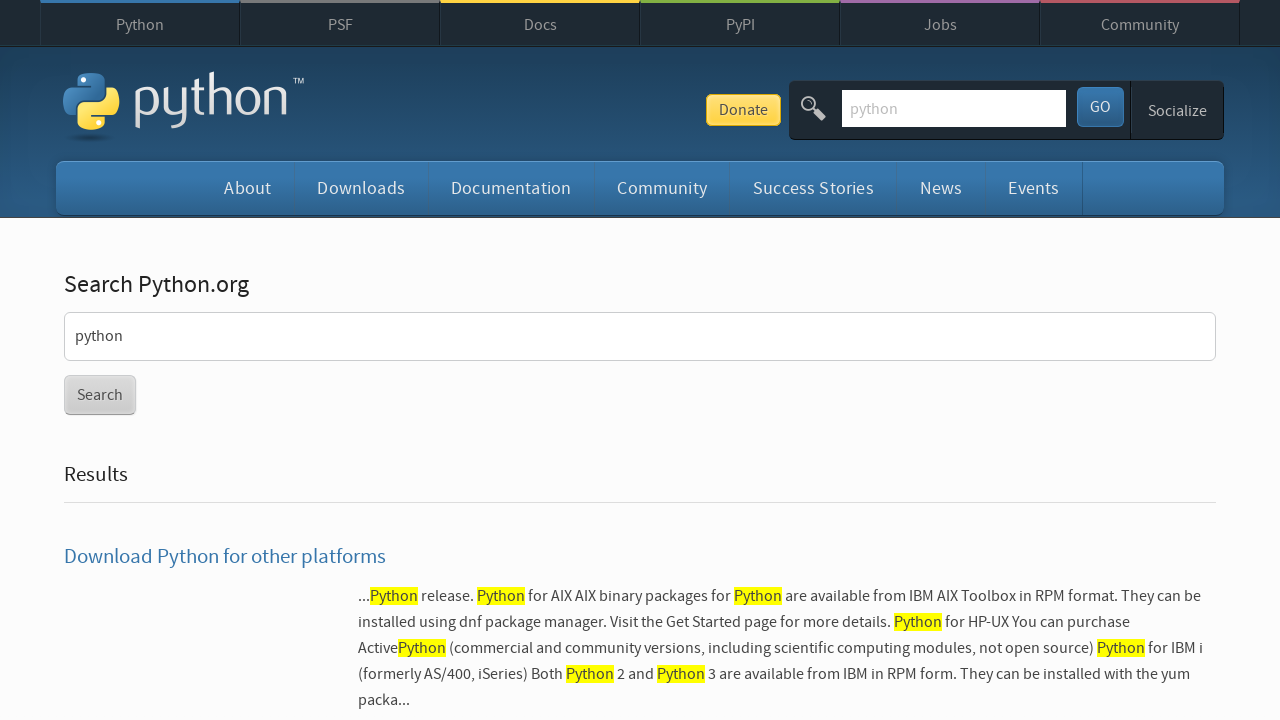